Tests clicking on a navigation element (login button) on a novel website homepage and waits for the page to respond

Starting URL: http://novel.hctestedu.com/

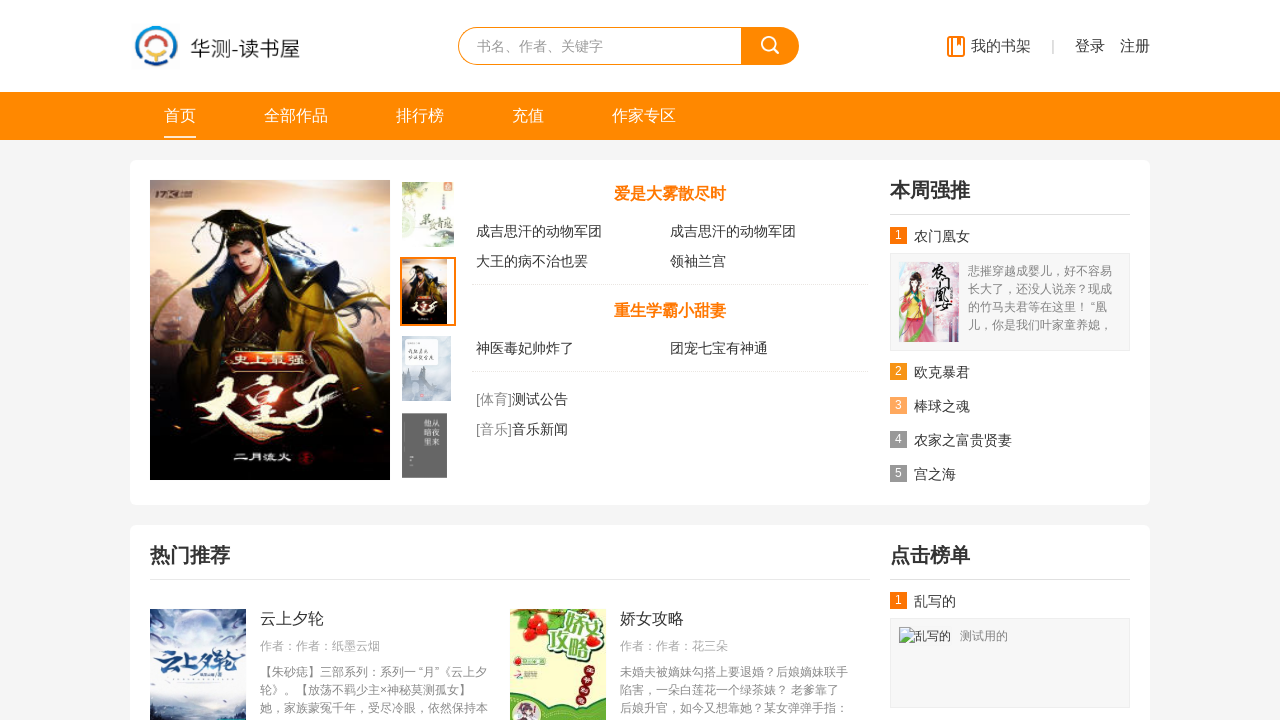

Clicked login/navigation button with class '.mr15' at (1090, 46) on .mr15
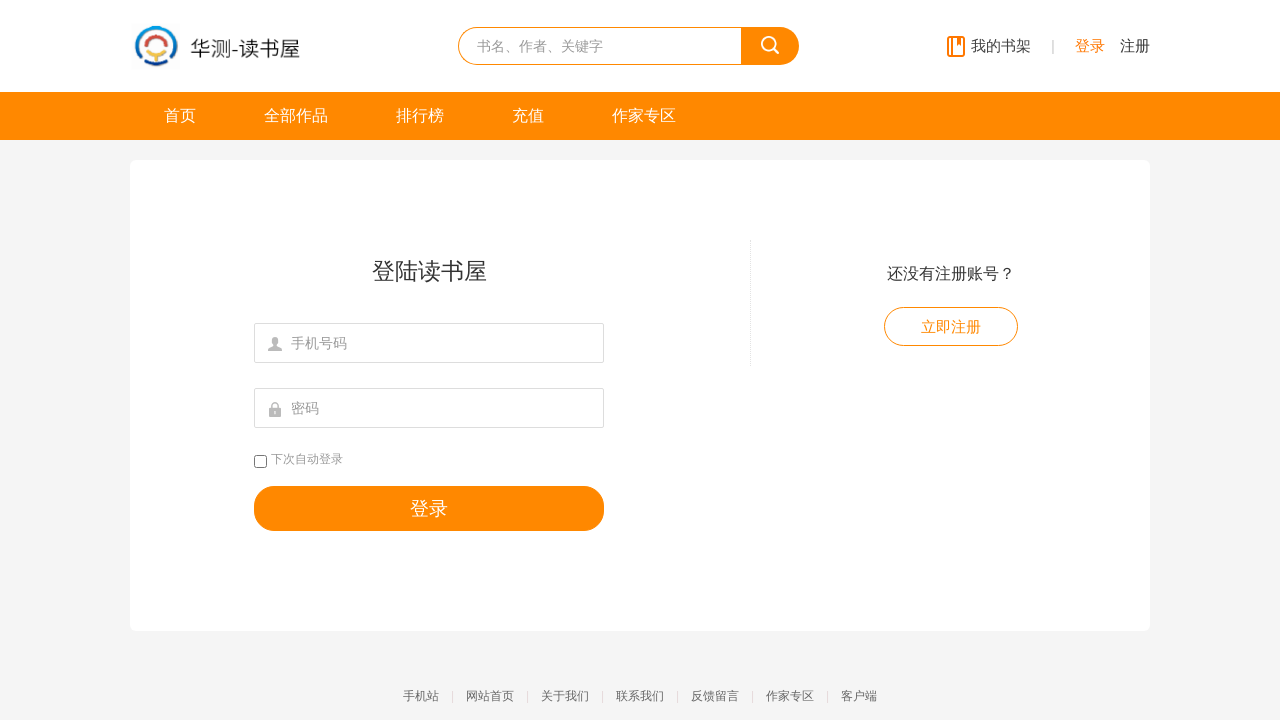

Waited 2000ms for page/dialog response
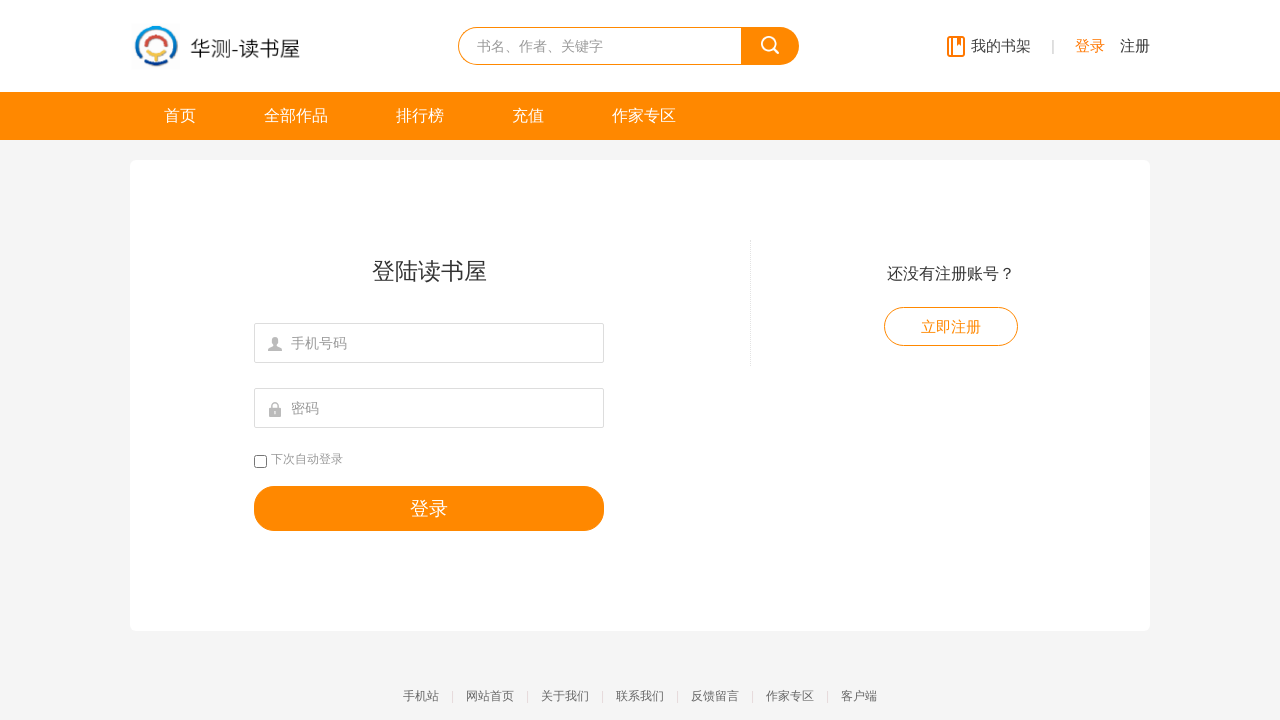

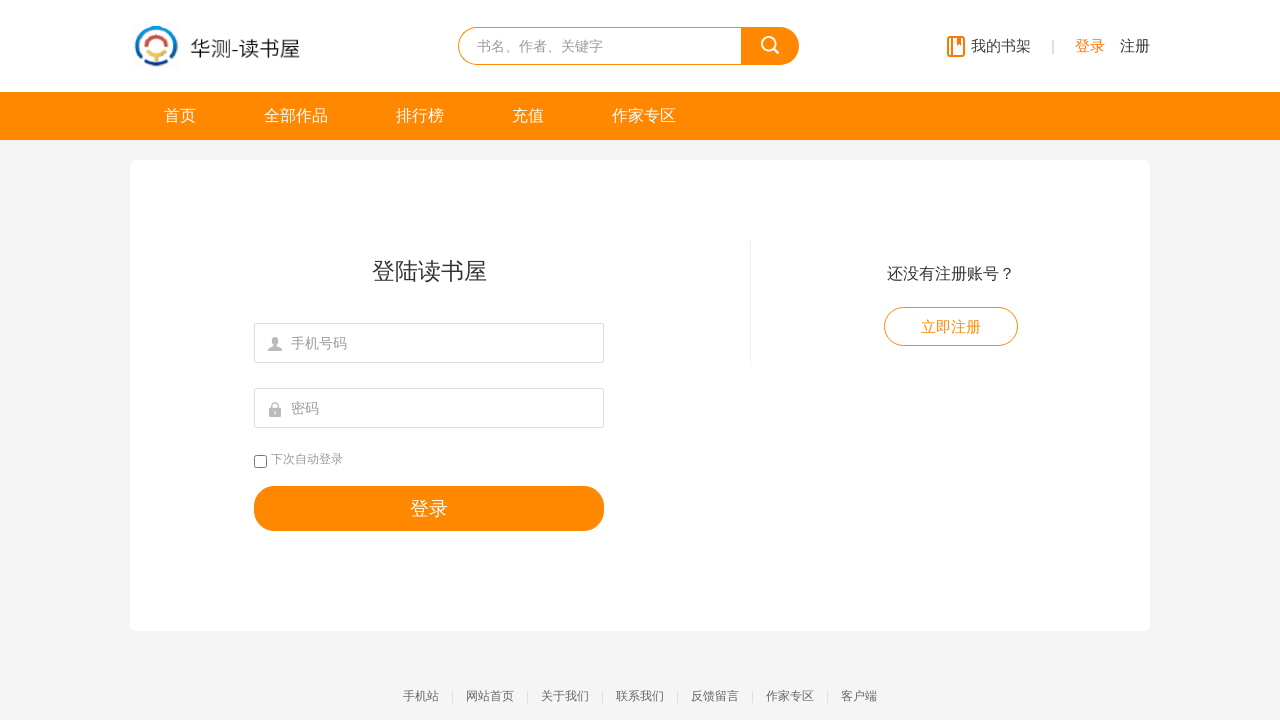